Navigates through jQuery UI demo pages by clicking on different demo links (Draggable, Droppable, Resizable, Selectable, Sortable) and navigating back after each one

Starting URL: https://jqueryui.com/

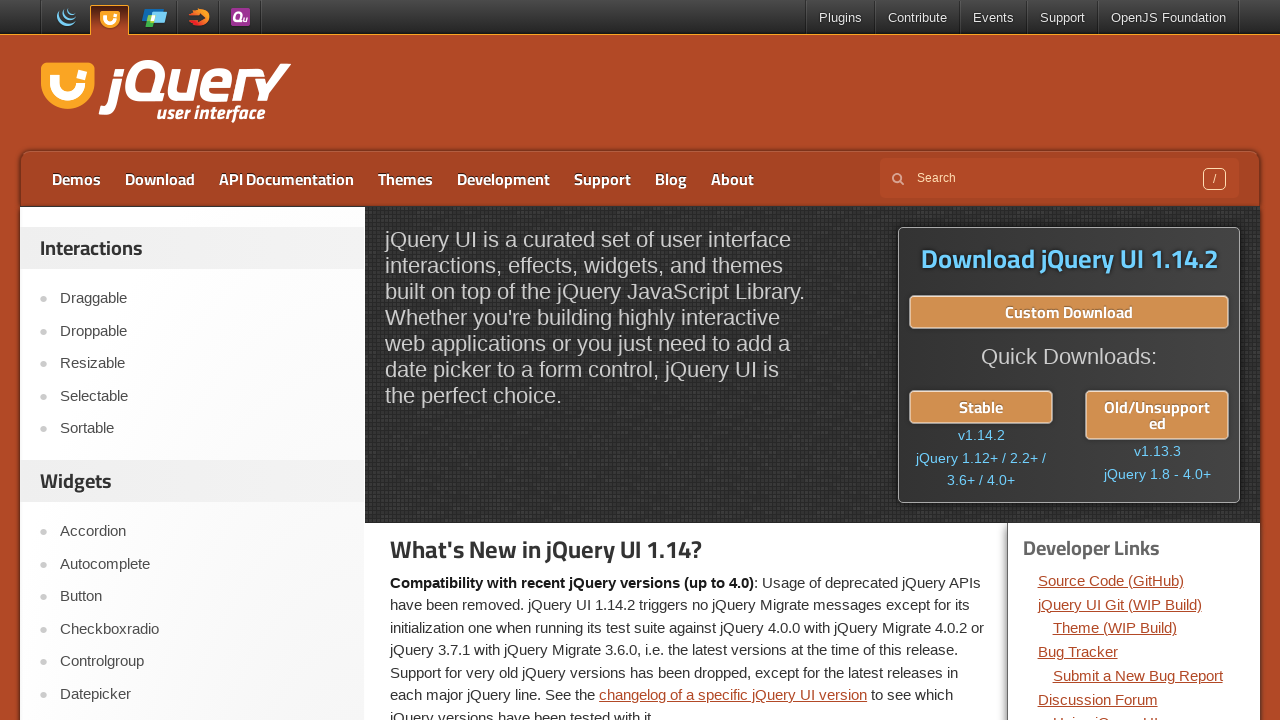

Clicked on Demos link at (76, 179) on a:text('Demos')
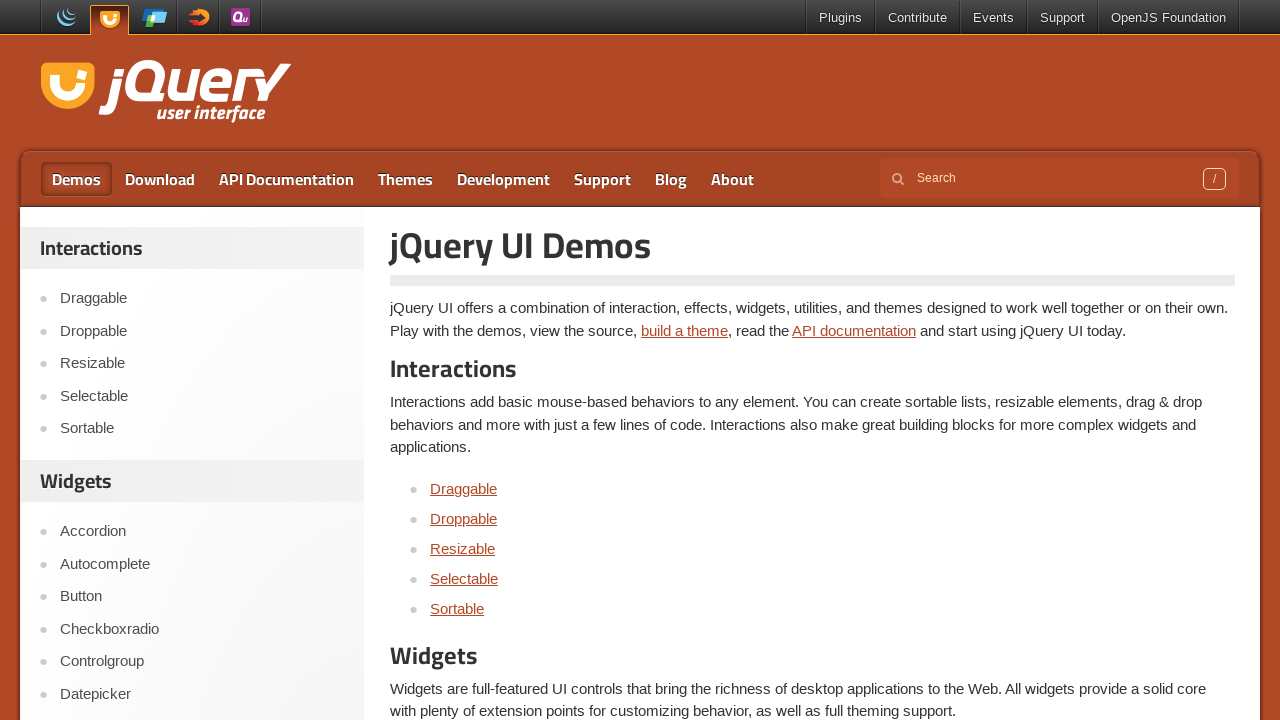

Clicked on Draggable demo at (464, 488) on a:text('Draggable')
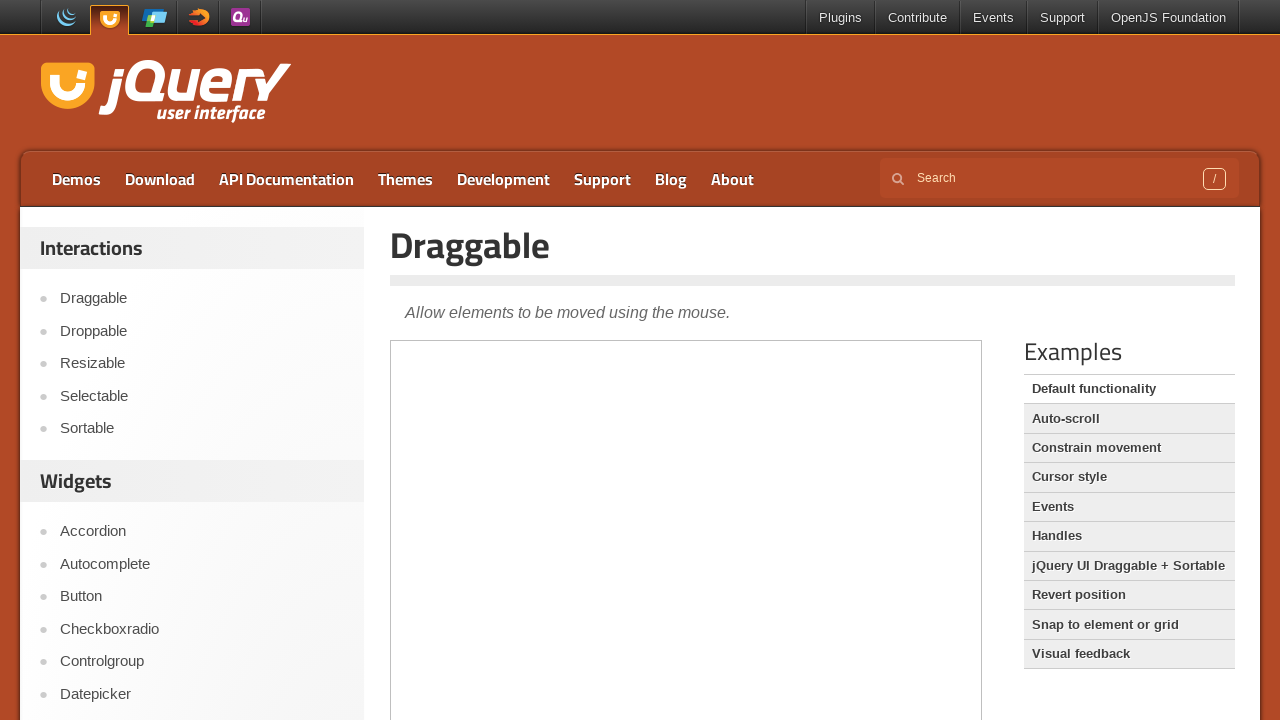

Navigated back to demos page
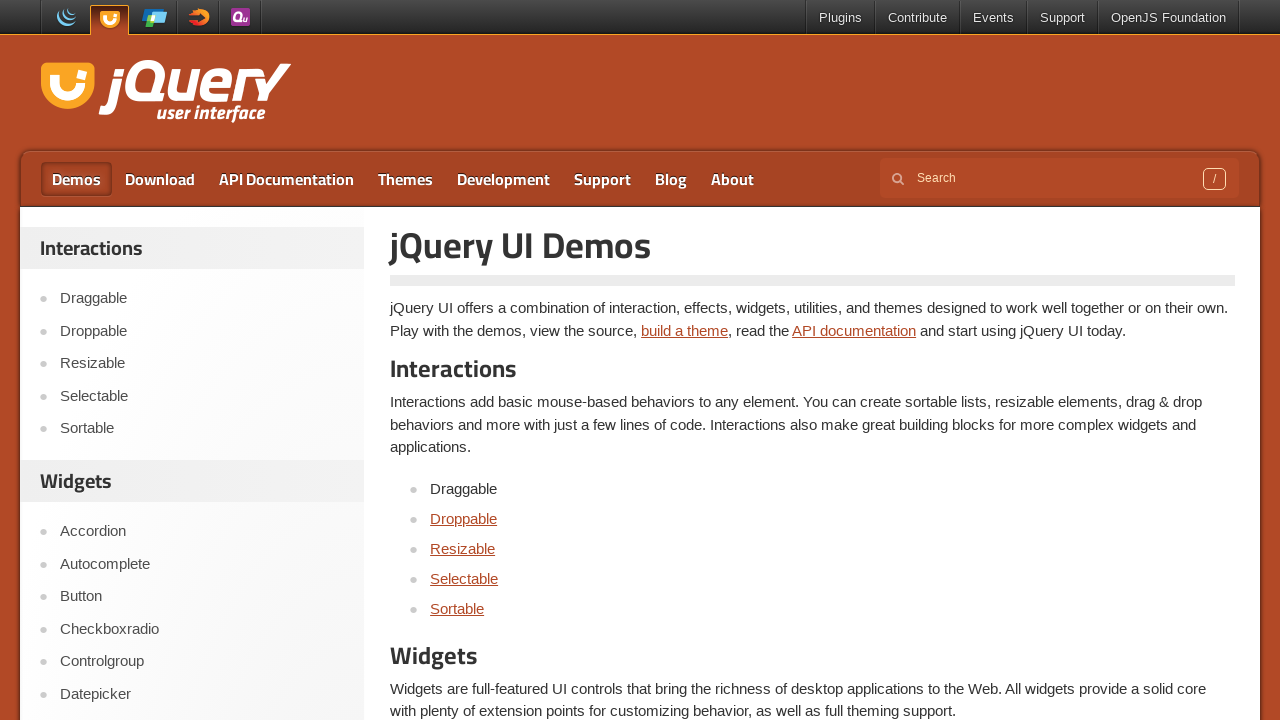

Clicked on Droppable demo at (464, 518) on a:text('Droppable')
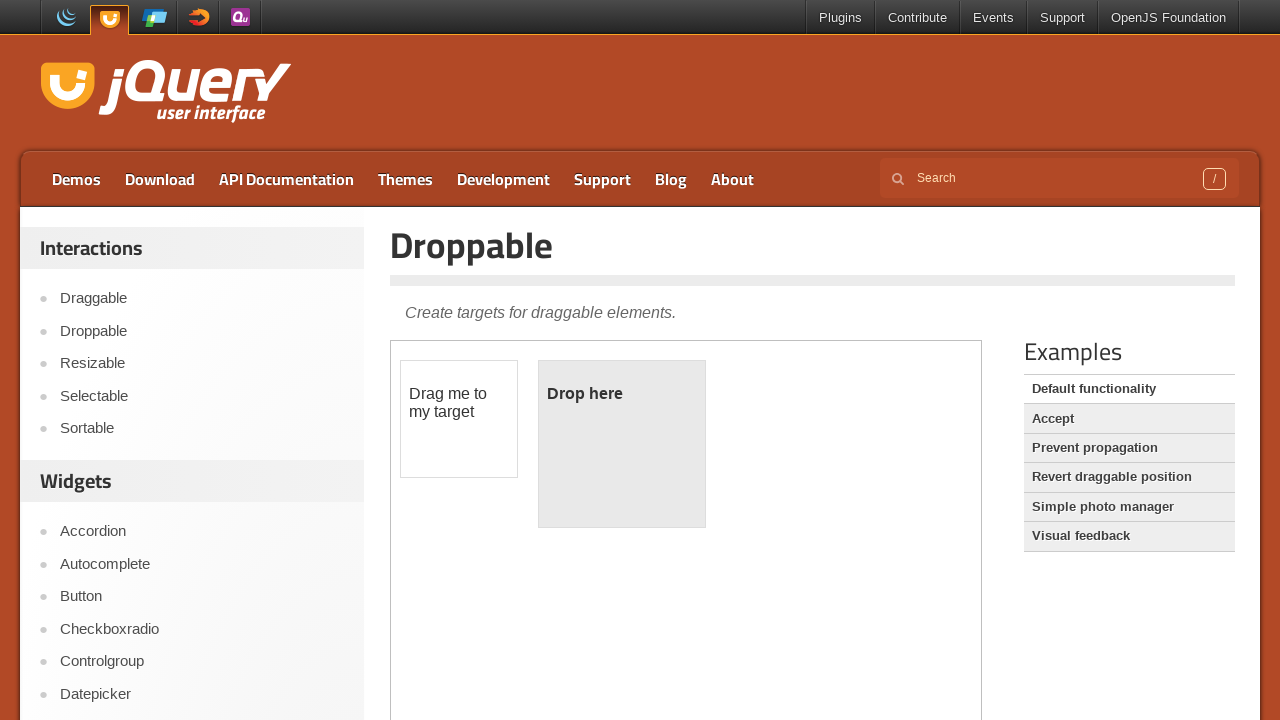

Navigated back to demos page
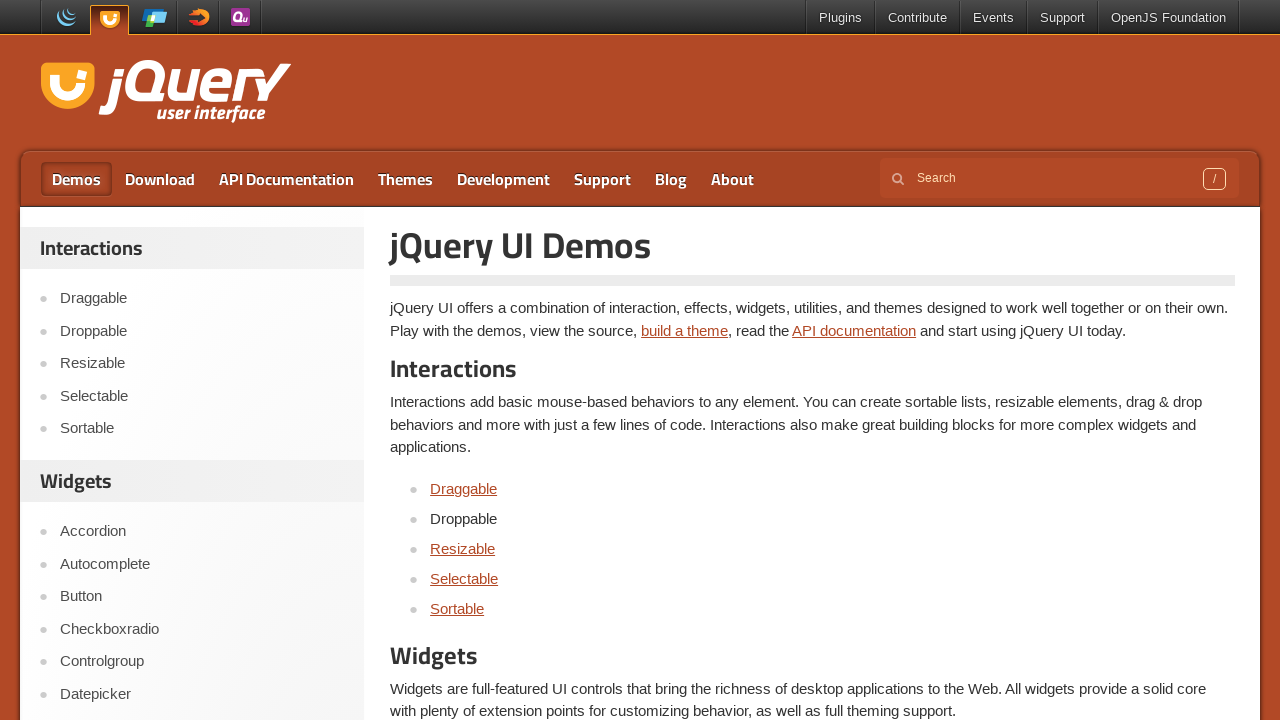

Clicked on Resizable demo at (463, 548) on a:text('Resizable')
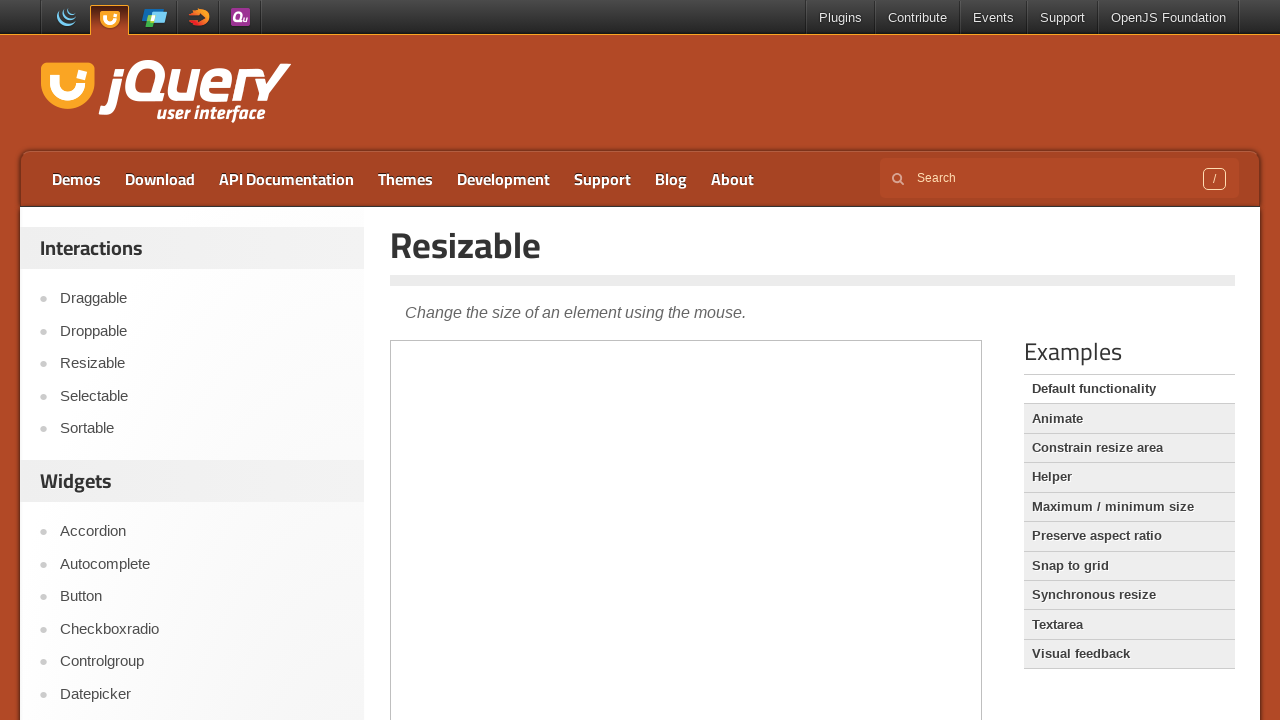

Navigated back to demos page
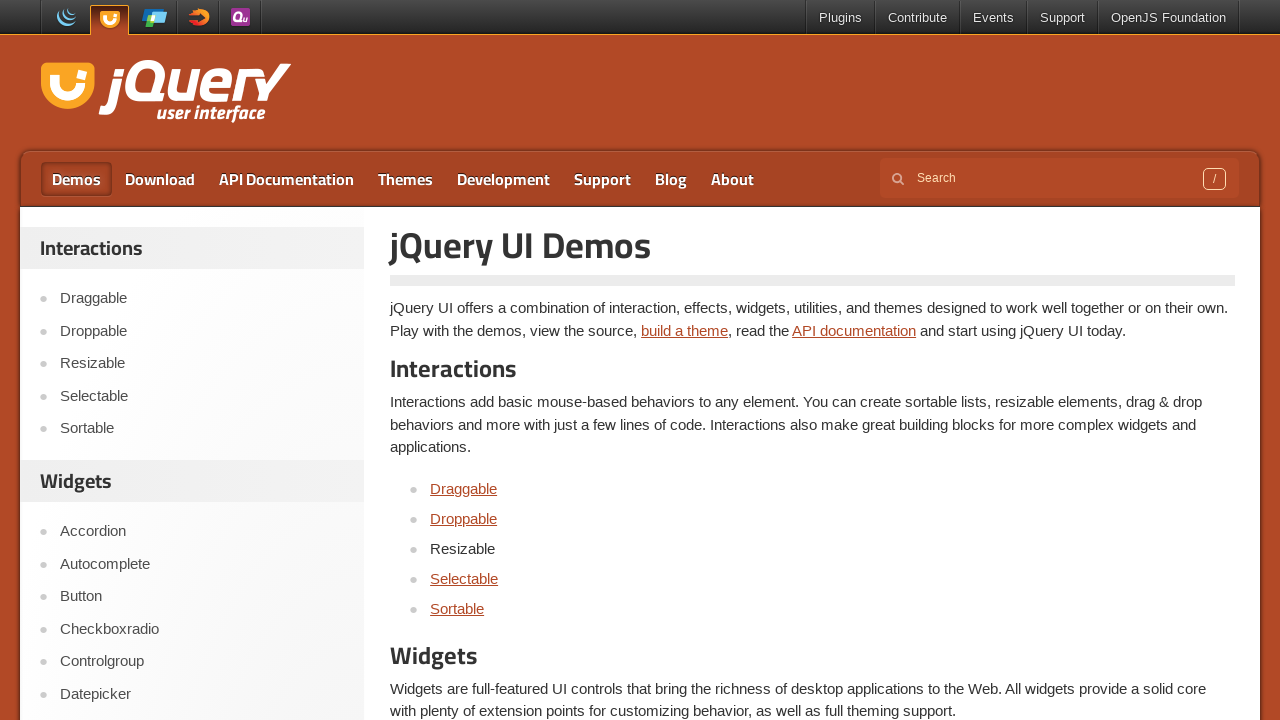

Clicked on Selectable demo at (464, 578) on a:text('Selectable')
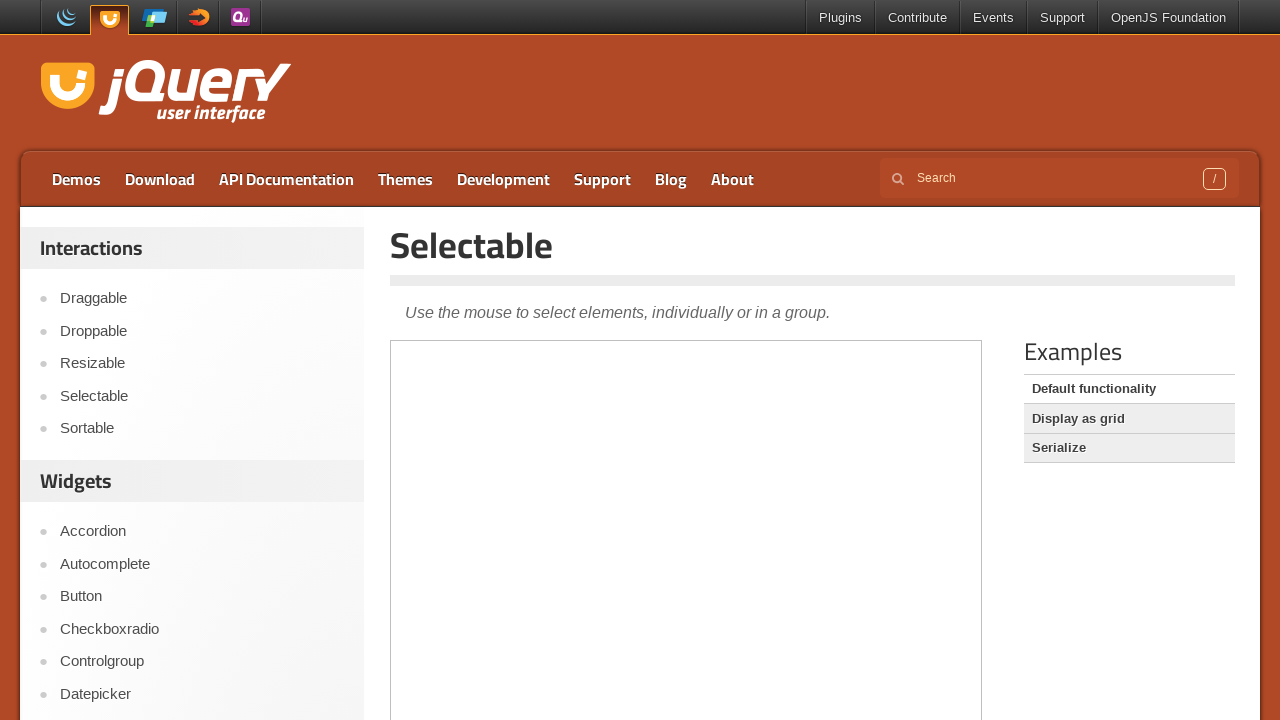

Navigated back to demos page
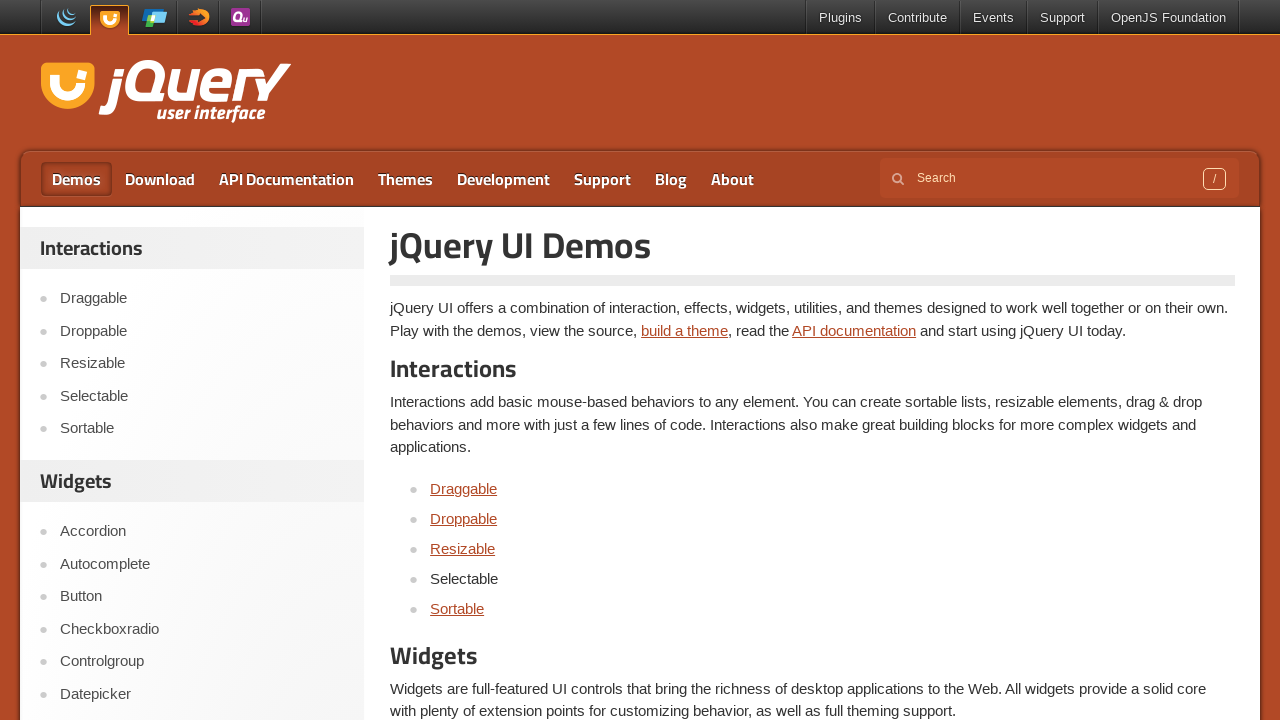

Clicked on Sortable demo at (457, 608) on a:text('Sortable')
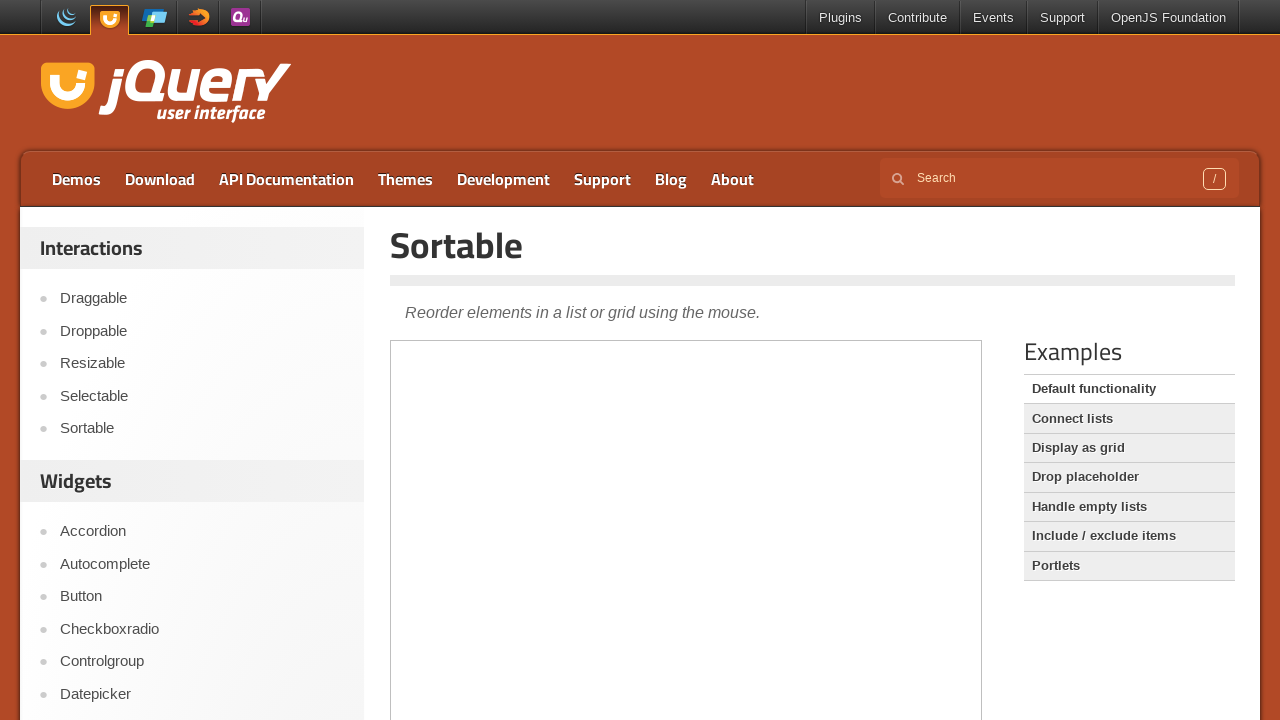

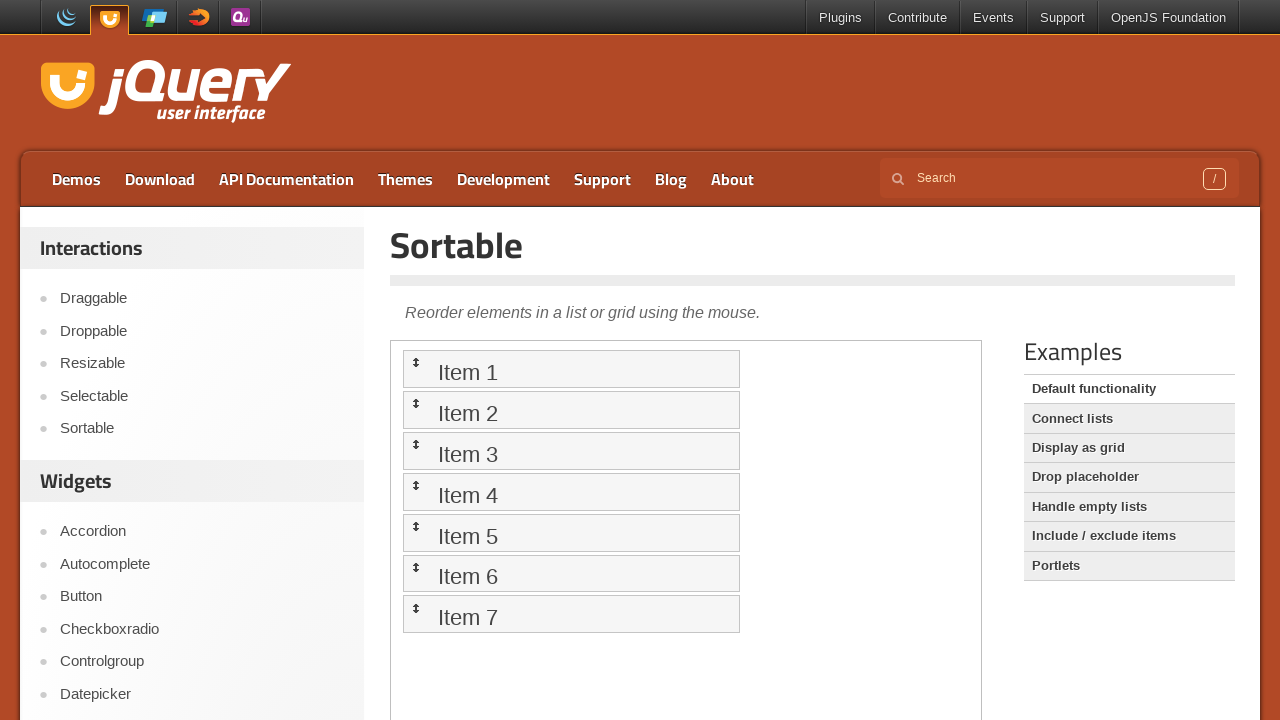